Tests clicking the "Advertising" (Товары Леомакс) link in the header and verifies the page title changes correctly

Starting URL: https://www.leomax.ru/

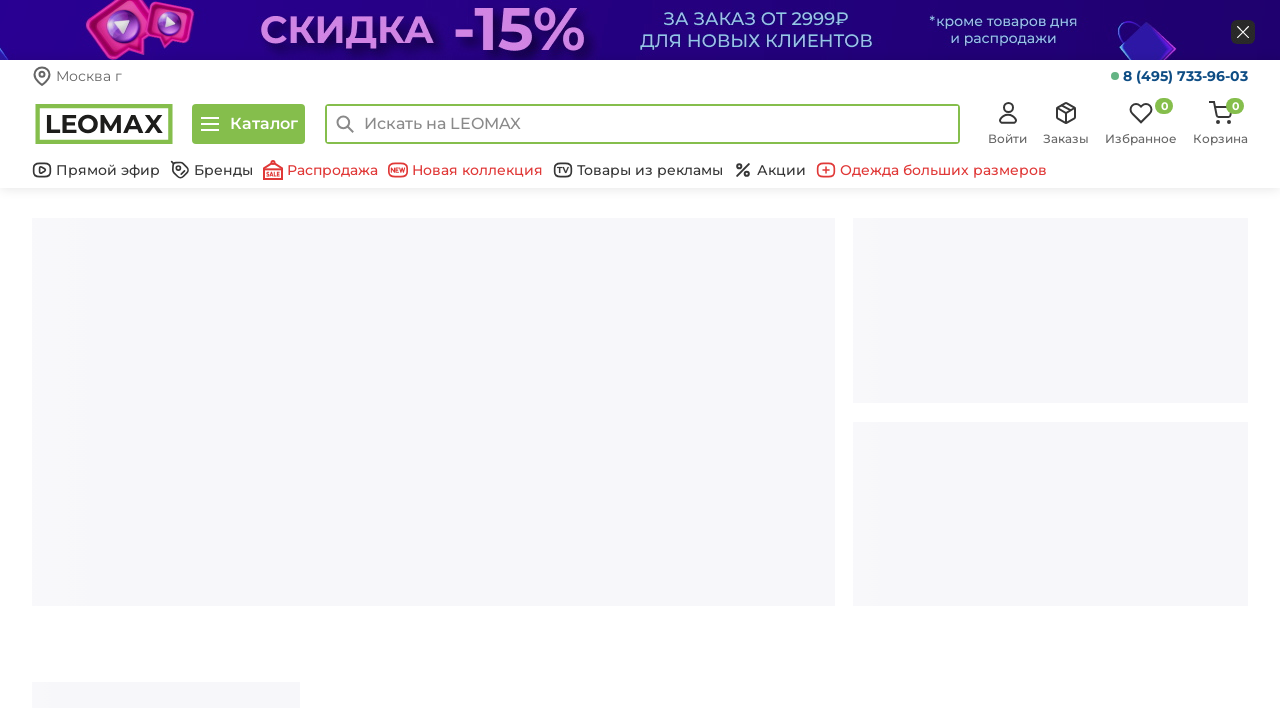

Clicked the 'Advertising' (Товары Леомакс) link in the header at (638, 170) on a.bottom-header__link[href='/products/tovary_leomax/']
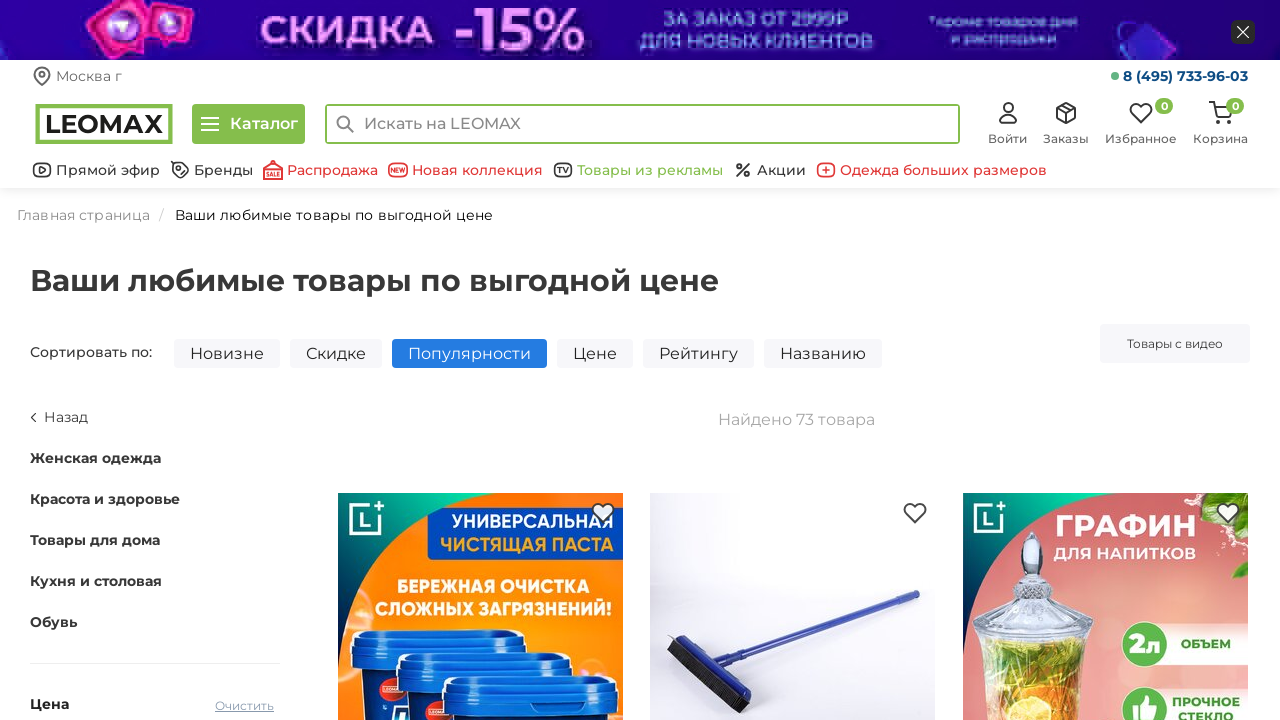

Waited for page to load (domcontentloaded)
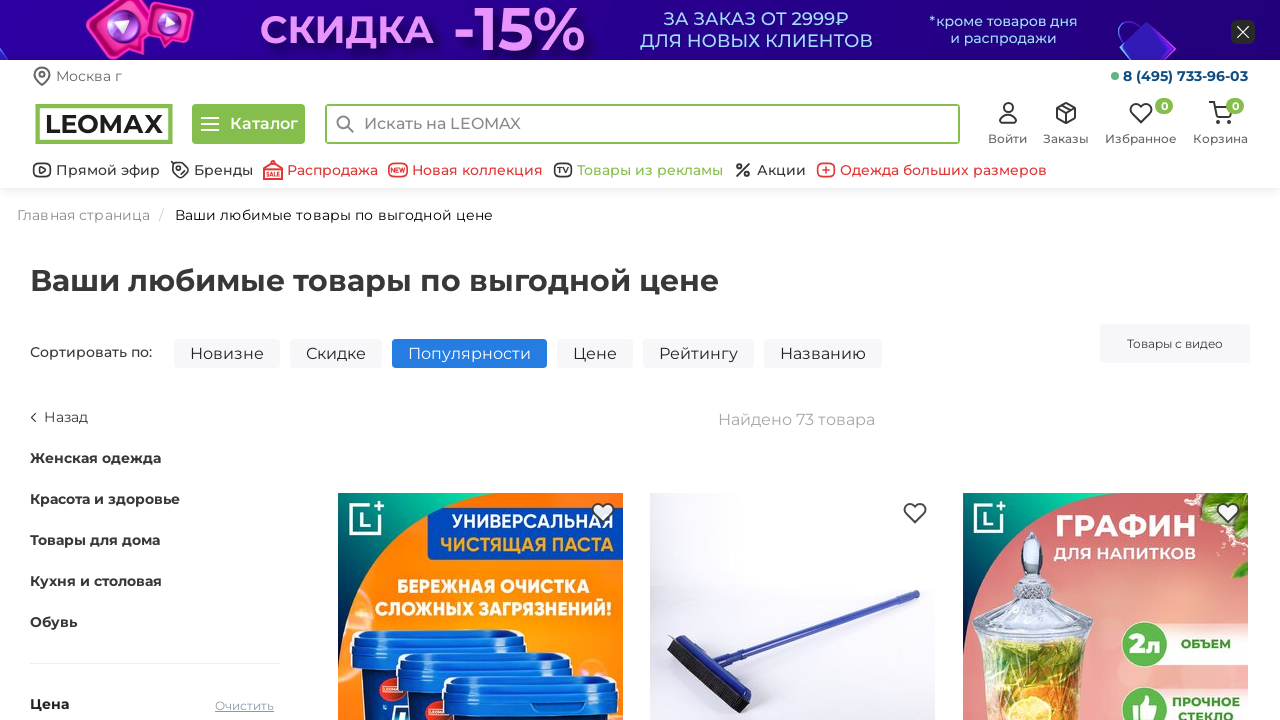

Verified page title is 'Самые продаваемые товары от Леомакс | Leomax'
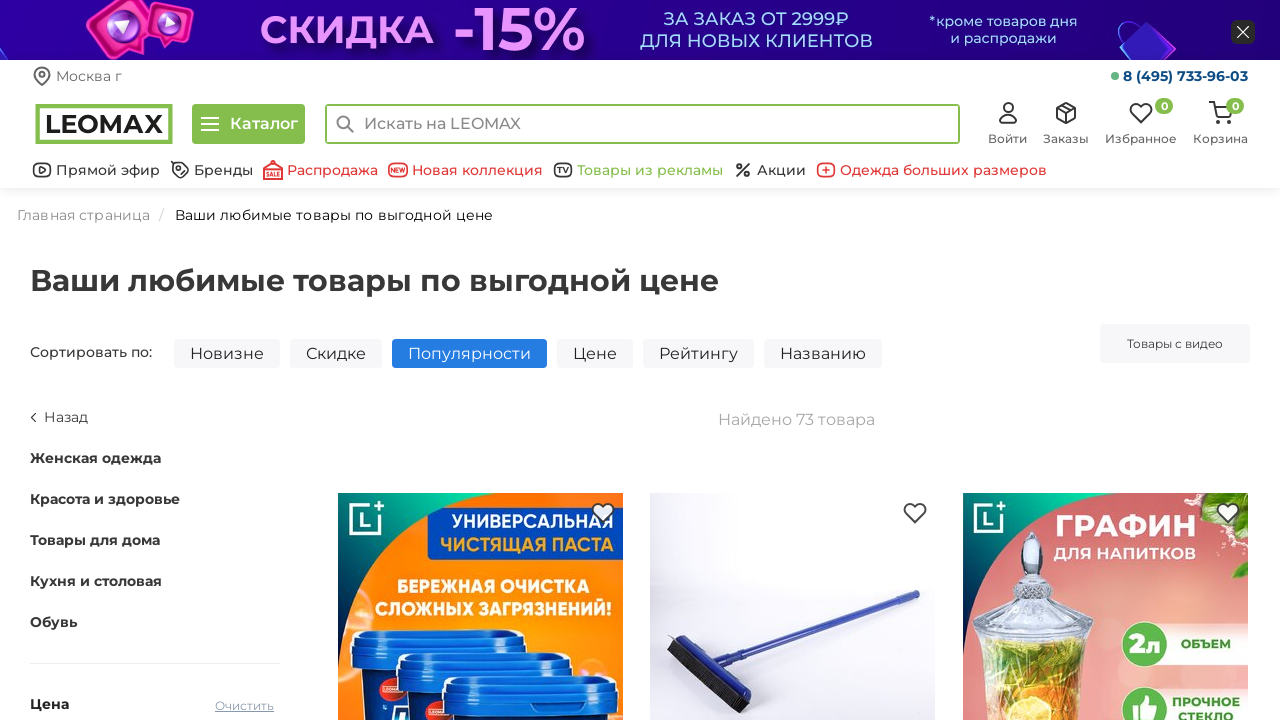

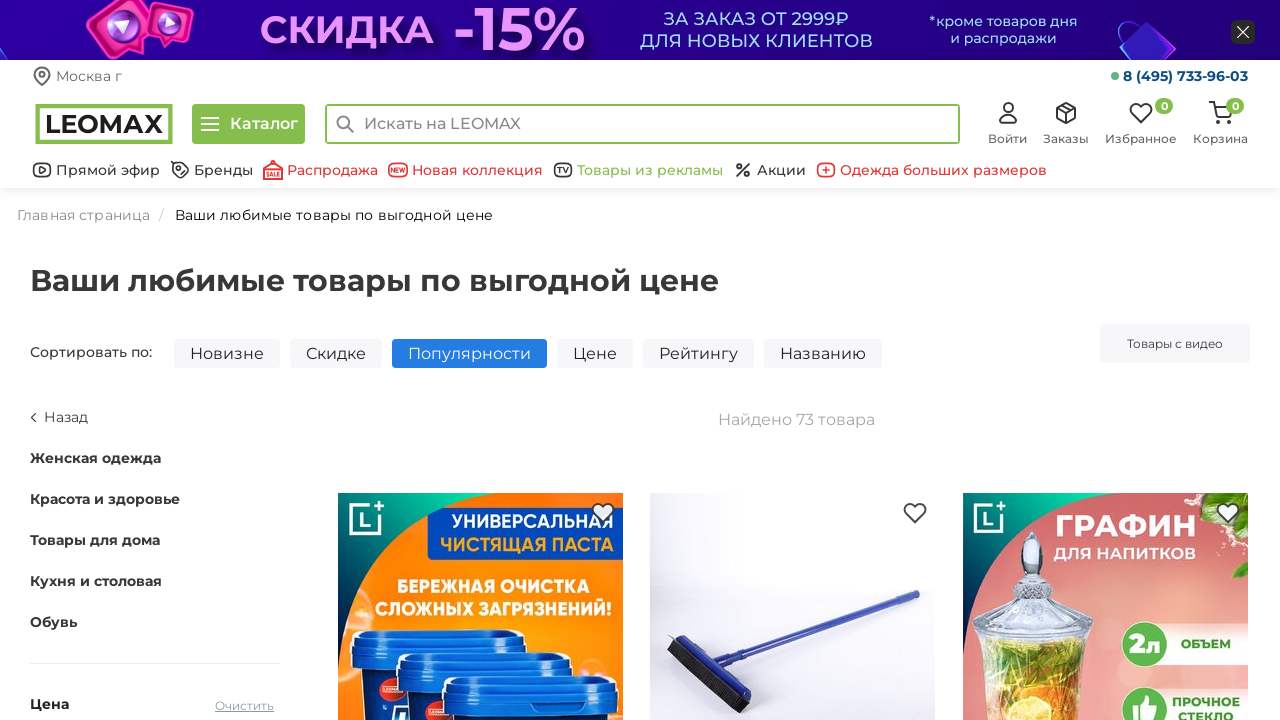